Tests wait functionality by clicking a button that triggers a delayed element appearance, then filling in a text field once it becomes visible

Starting URL: https://www.hyrtutorials.com/p/waits-demo.html

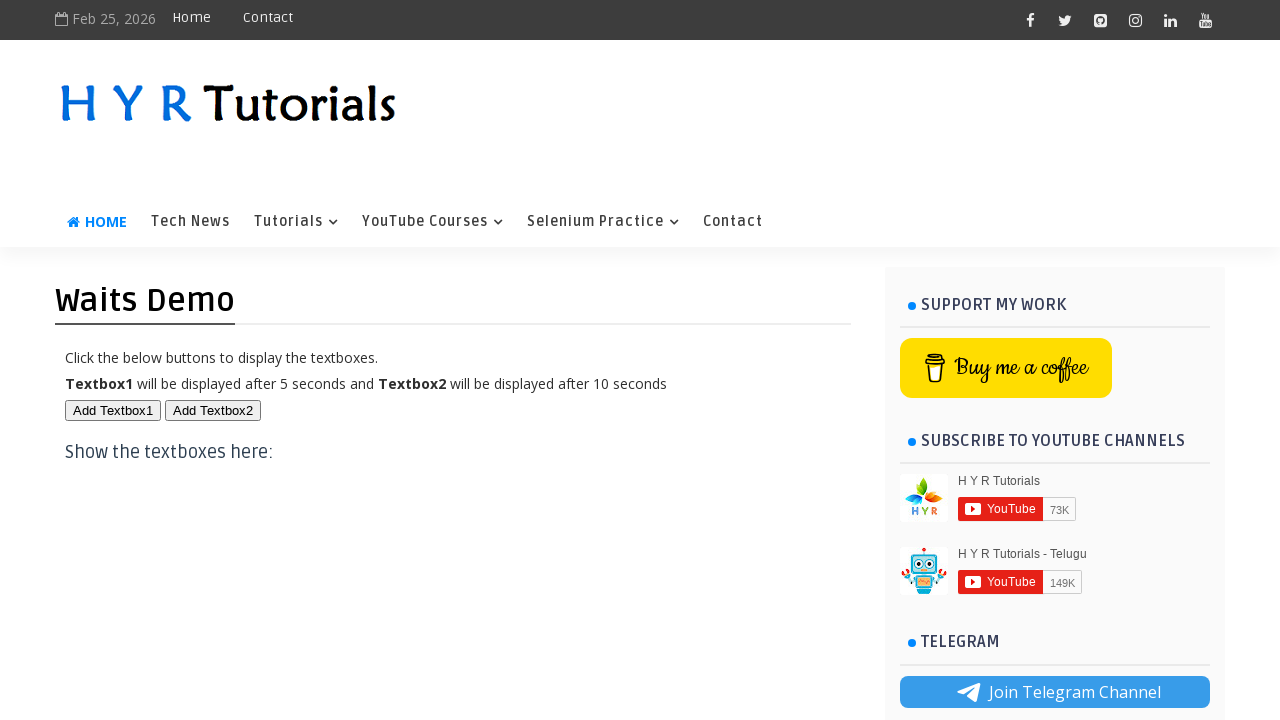

Clicked button that triggers delayed element appearance at (113, 410) on #btn1
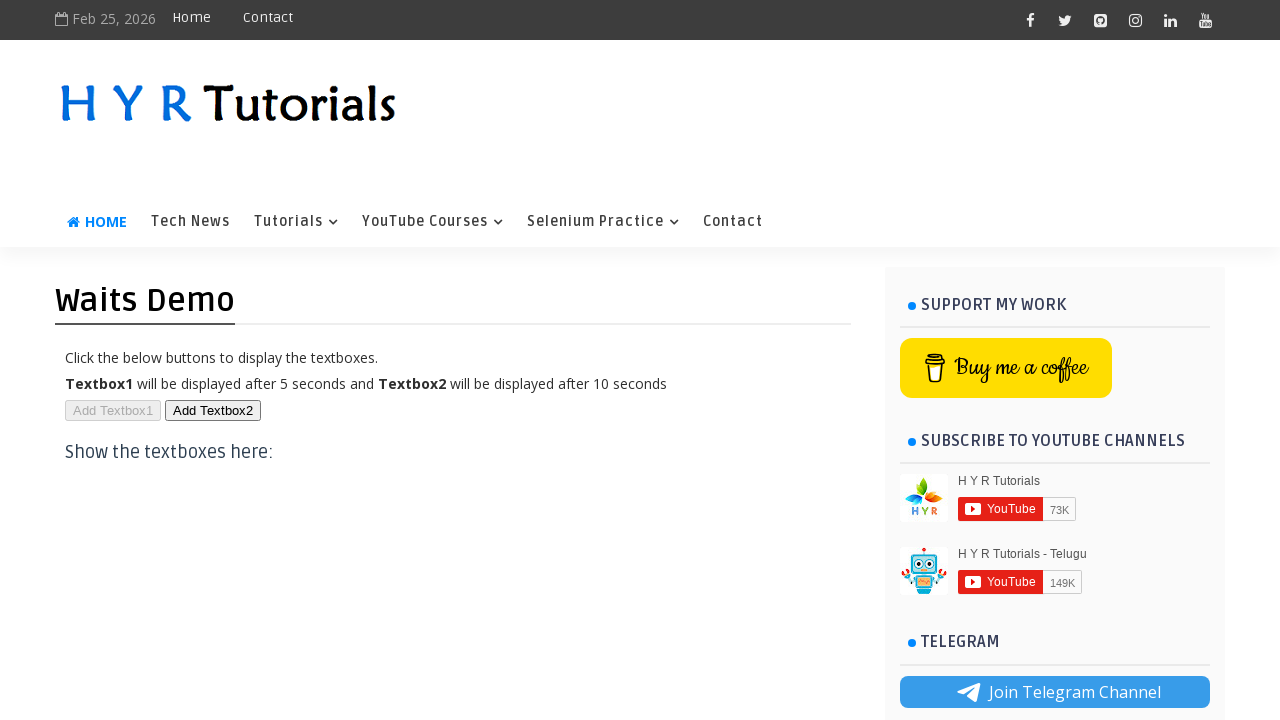

Text field became visible after waiting
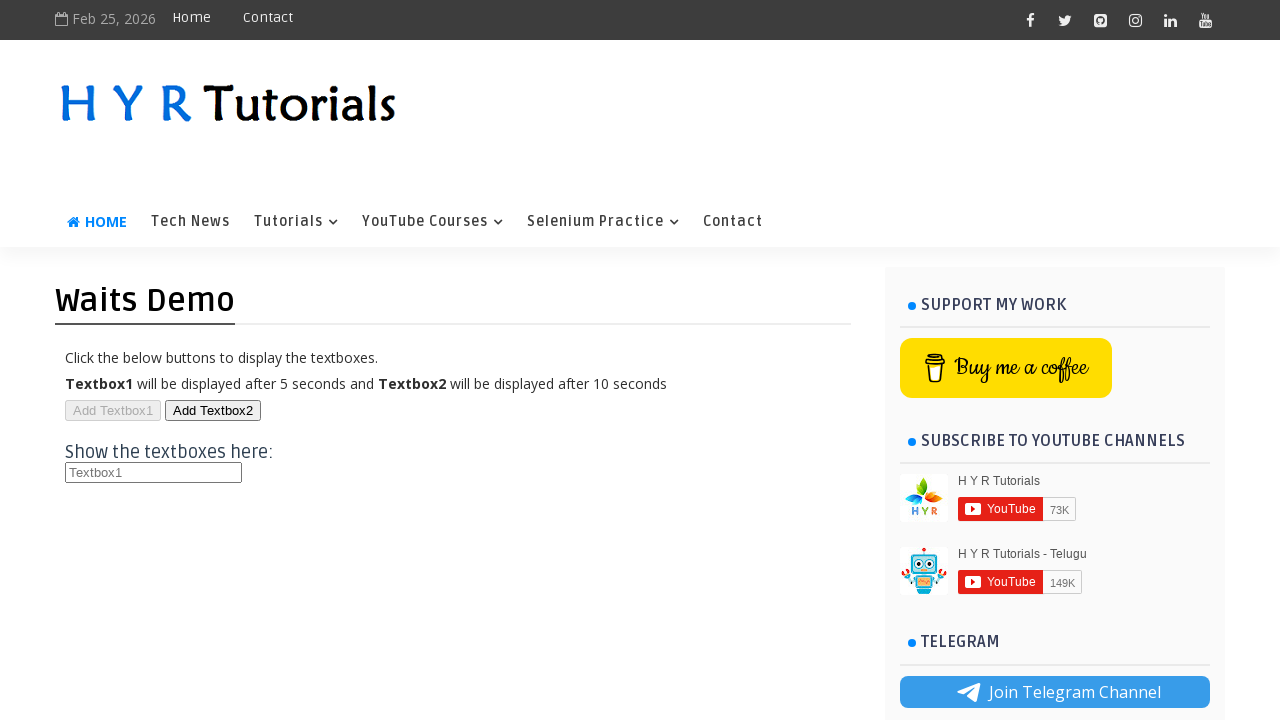

Filled text field with 'vamshi' on #txt1
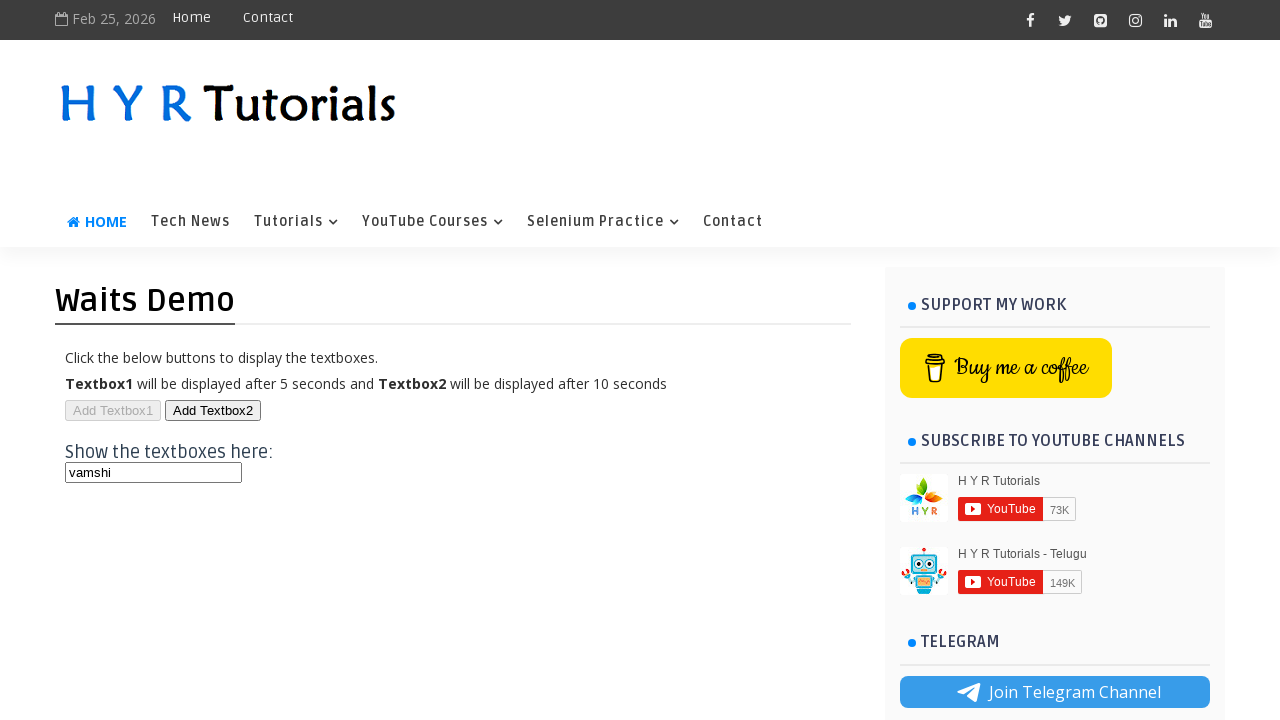

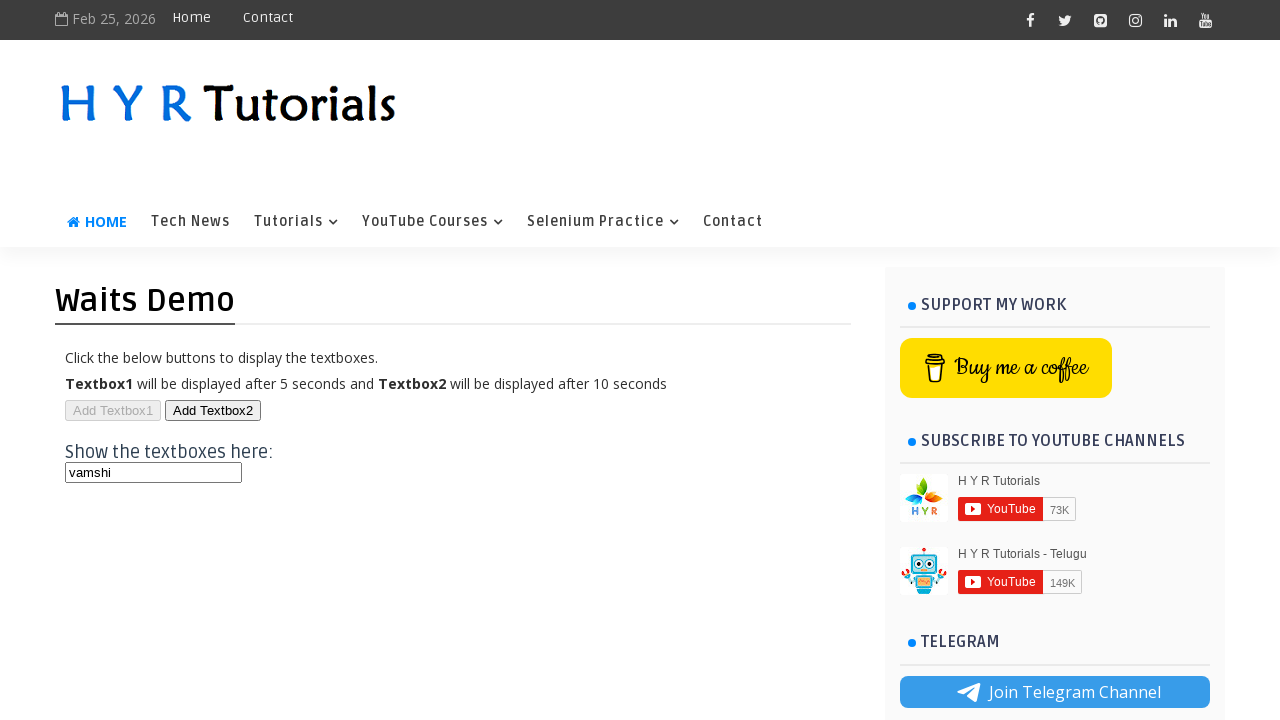